Tests a product page by navigating to a lesson page, adding multiple products to cart (2 of product 1, 2 of product 2, and 2 of product 3 via double-clicks), and verifying the quantities and total price in the cart.

Starting URL: https://material.playwrightvn.com/

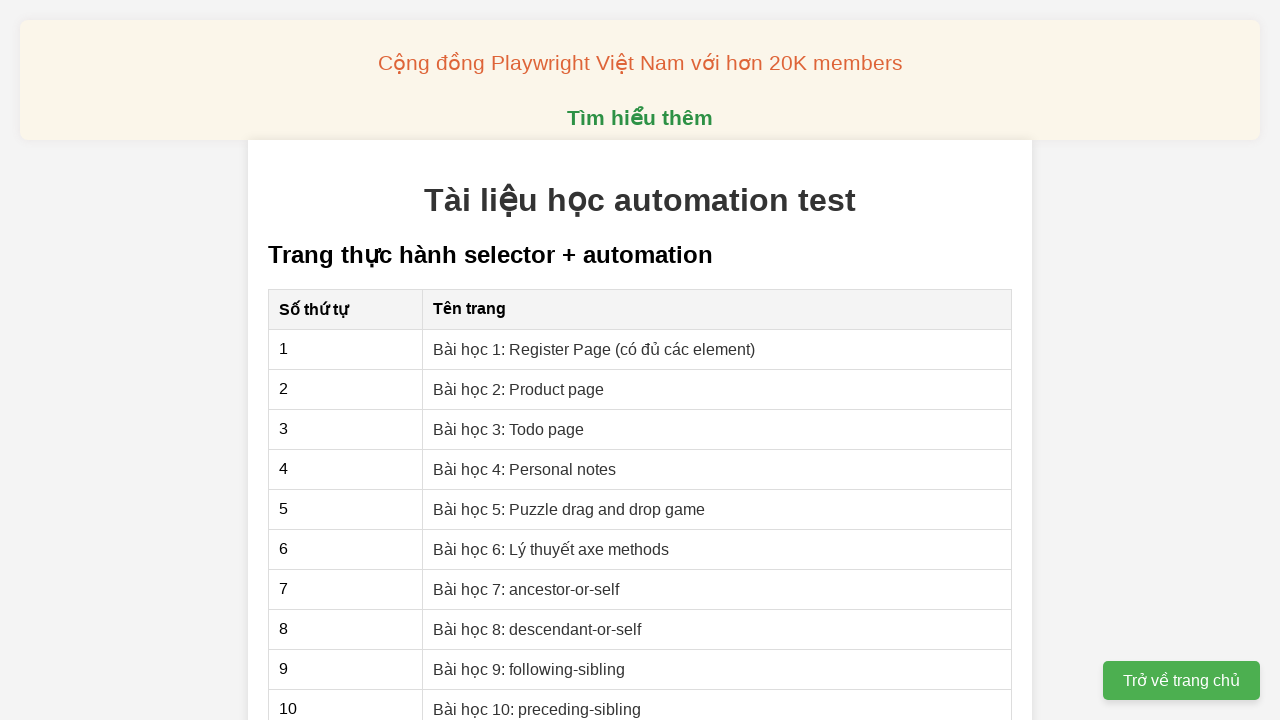

Clicked on 'Bài học 2: Product page' link to navigate to product page at (519, 389) on xpath=//a[normalize-space(text())='Bài học 2: Product page']
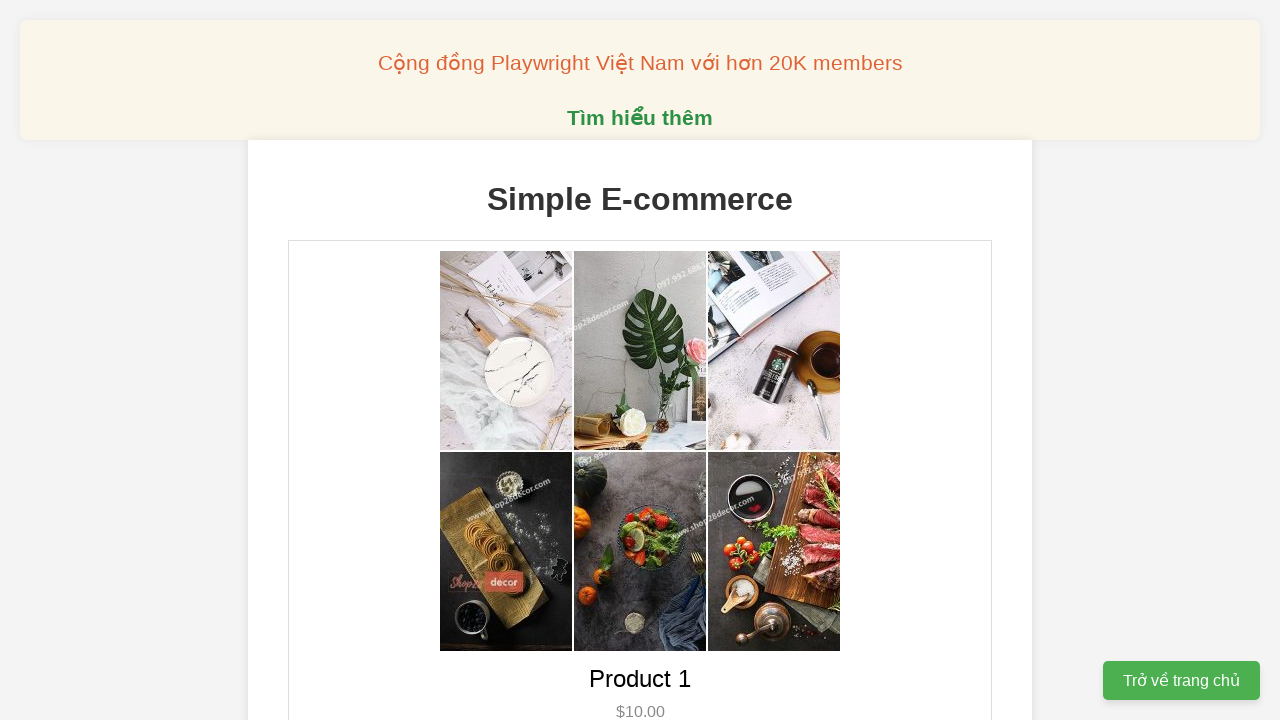

Double-clicked product 1 button to add 2 units to cart at (640, 360) on xpath=//button[@data-product-id='1']
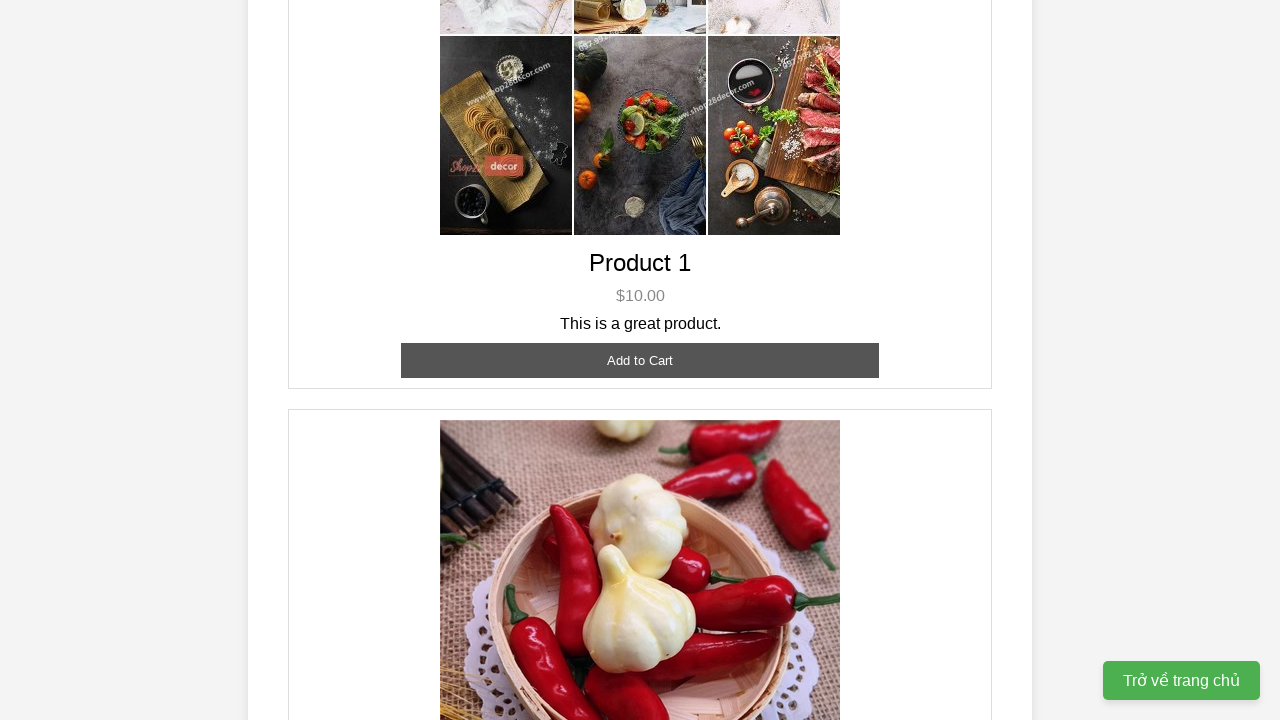

Double-clicked product 2 button to add 2 units to cart at (640, 360) on xpath=//button[@data-product-id='2']
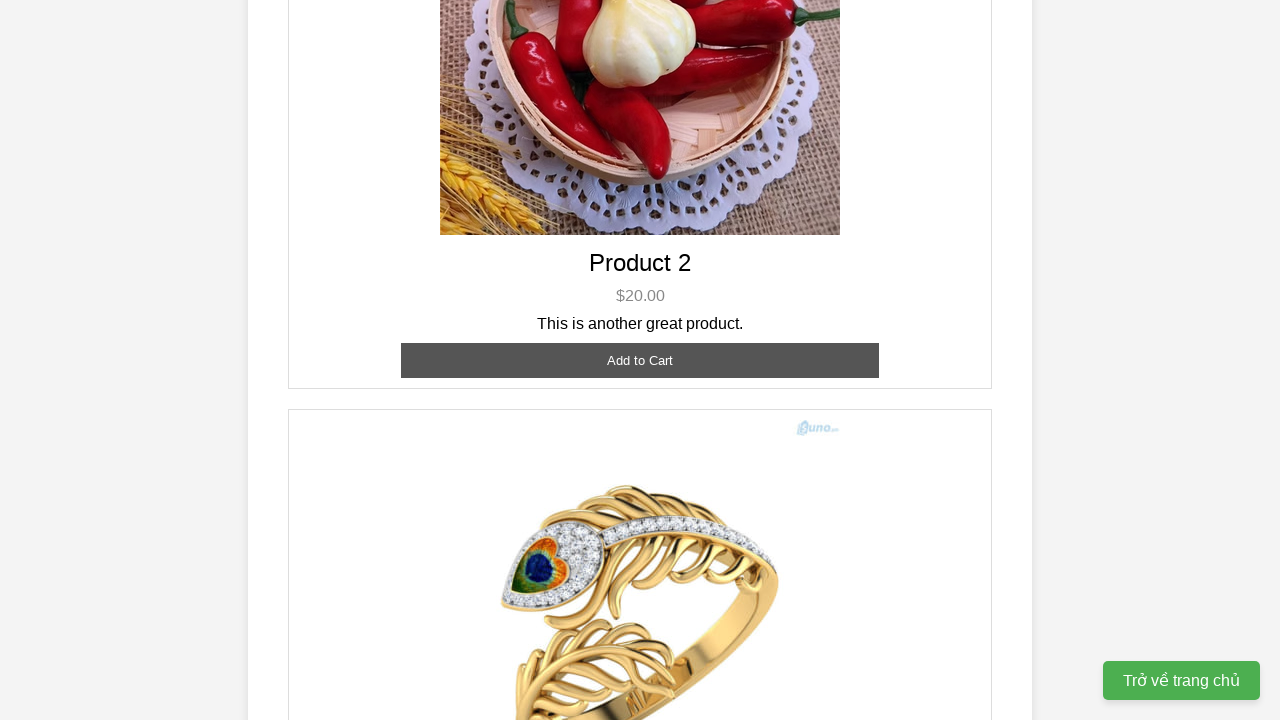

Double-clicked product 3 button to add 2 units to cart at (640, 388) on xpath=//button[@data-product-id='3']
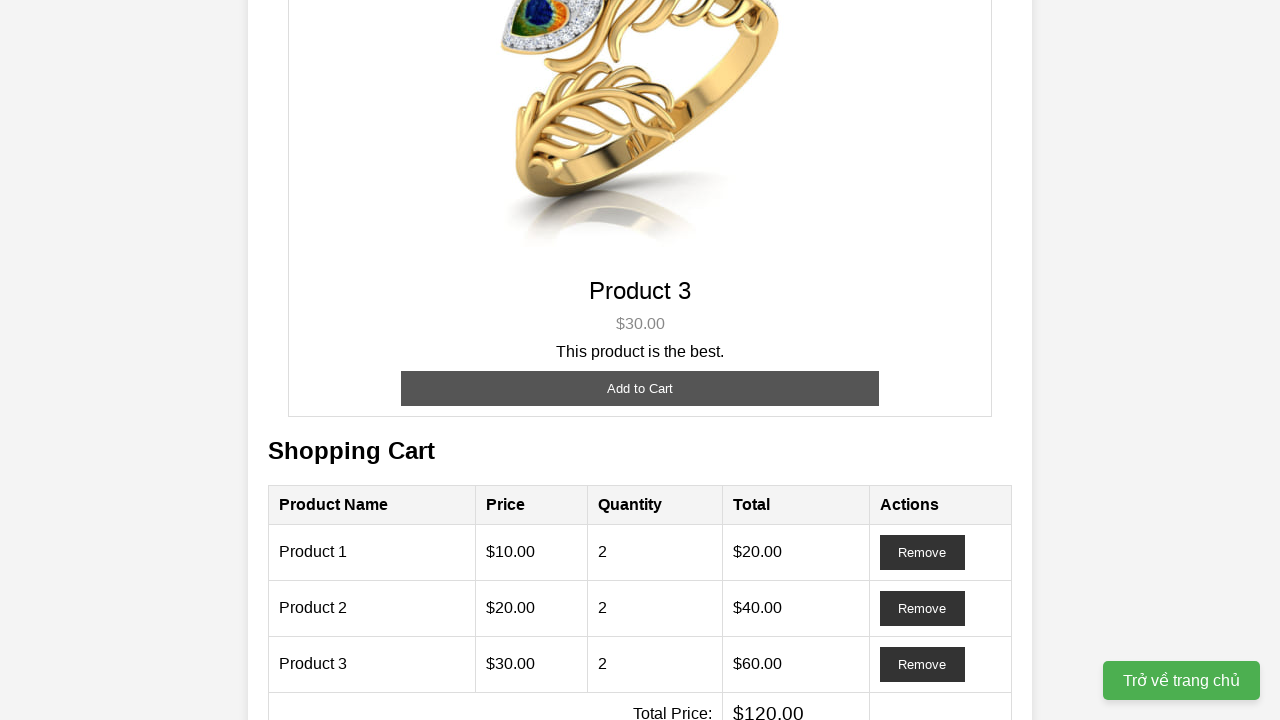

Retrieved quantity for Product 1 from cart
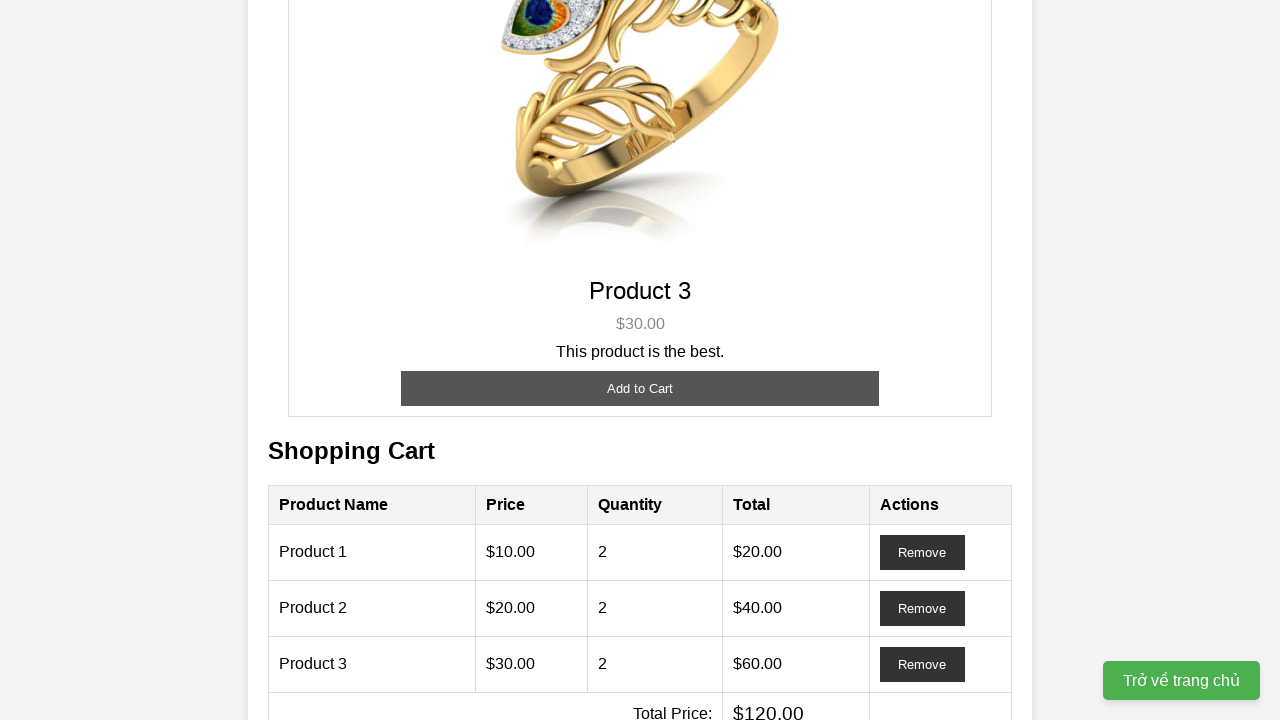

Verified Product 1 quantity is 2
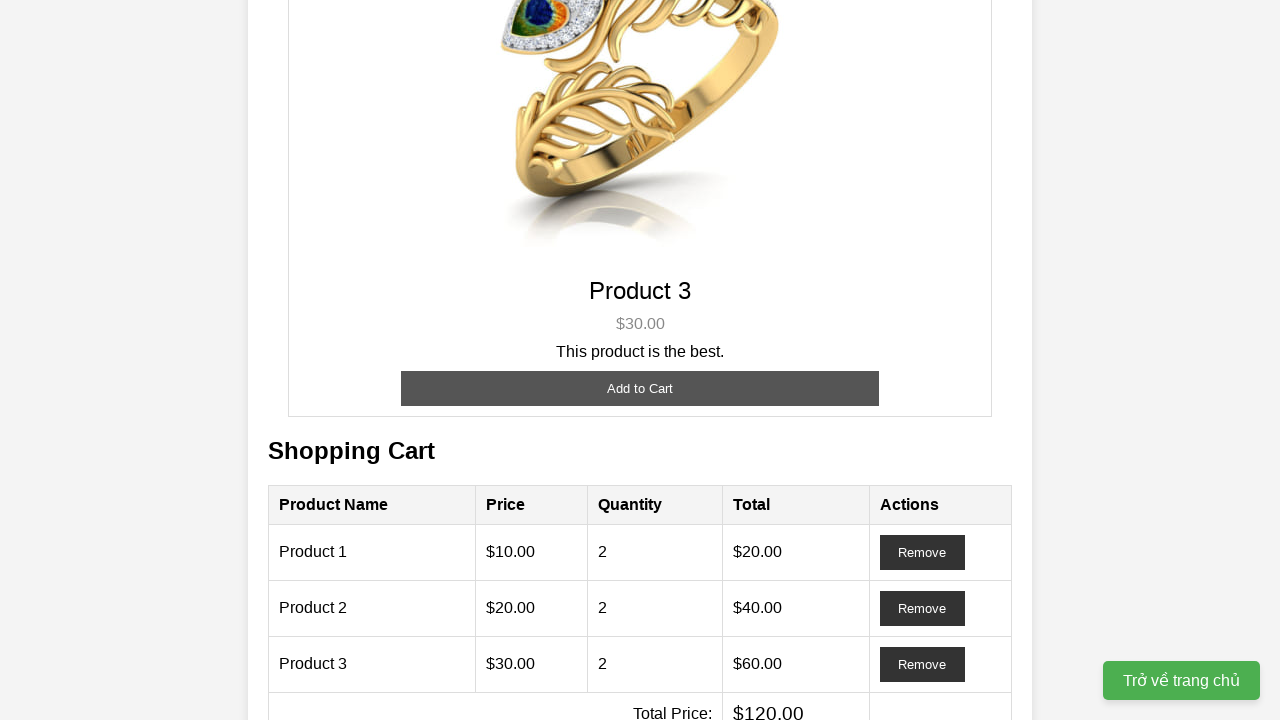

Retrieved quantity for Product 2 from cart
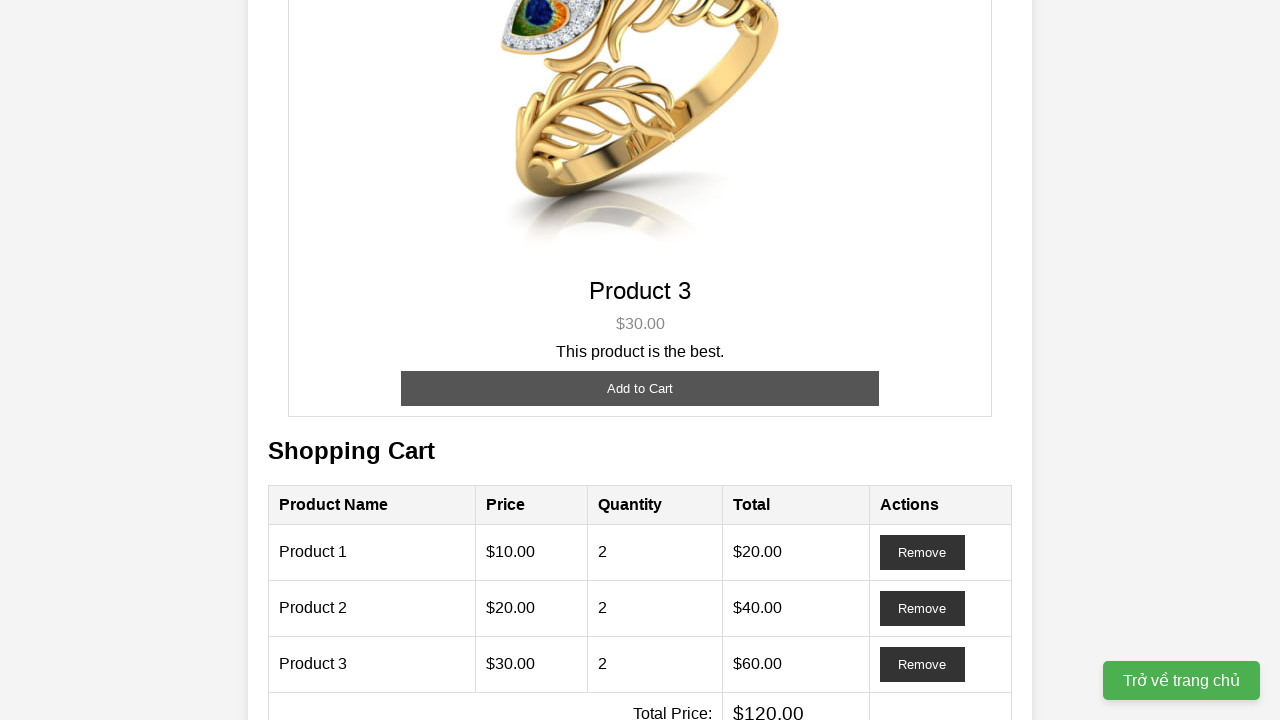

Verified Product 2 quantity is 2
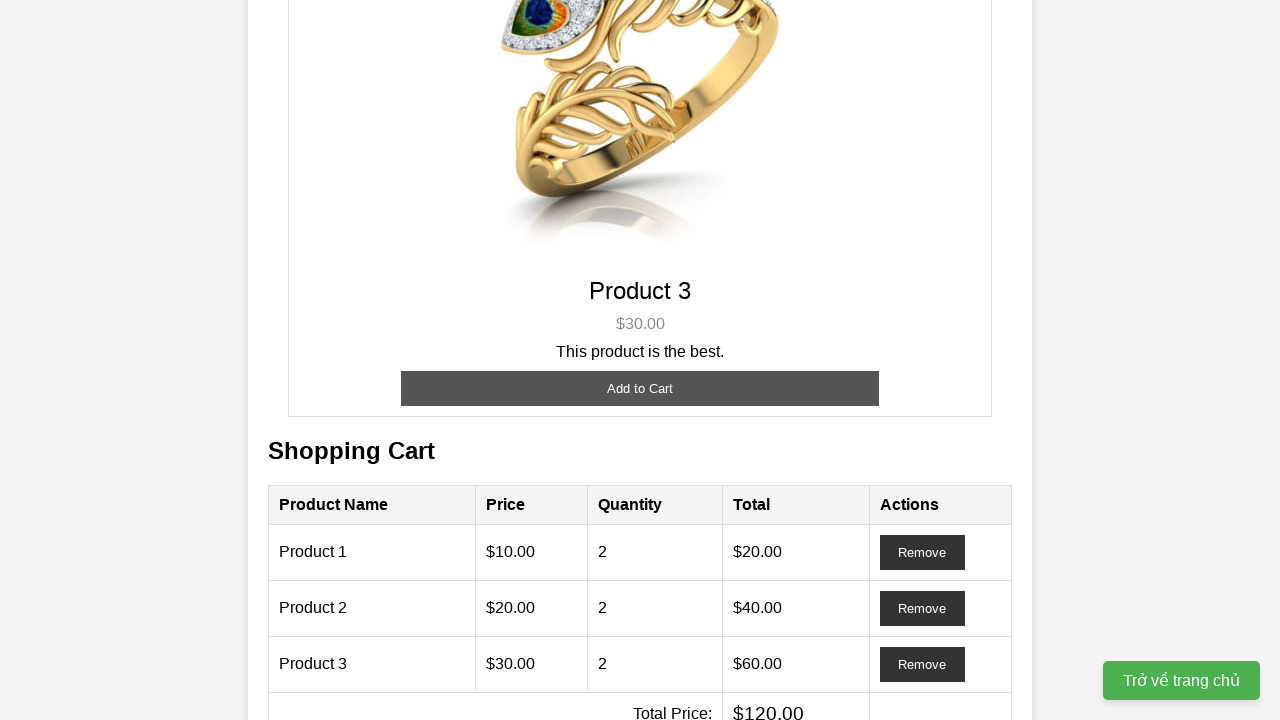

Retrieved quantity for Product 3 from cart
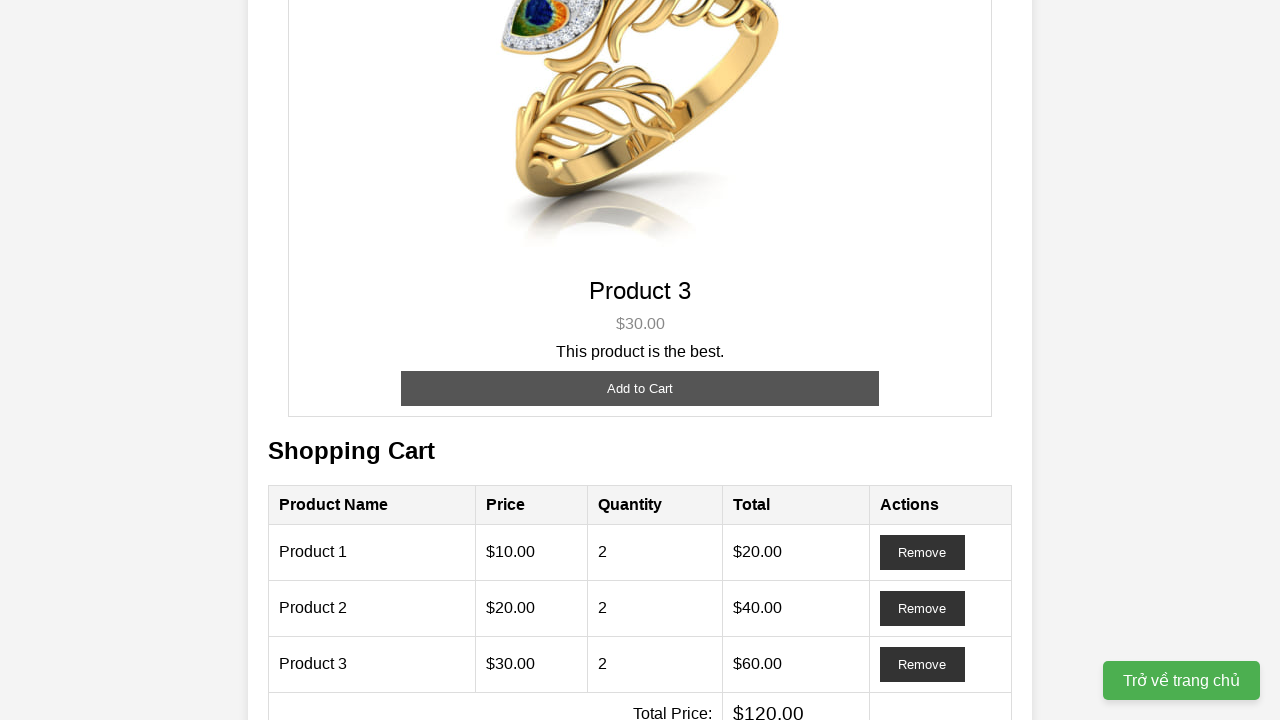

Verified Product 3 quantity is 2
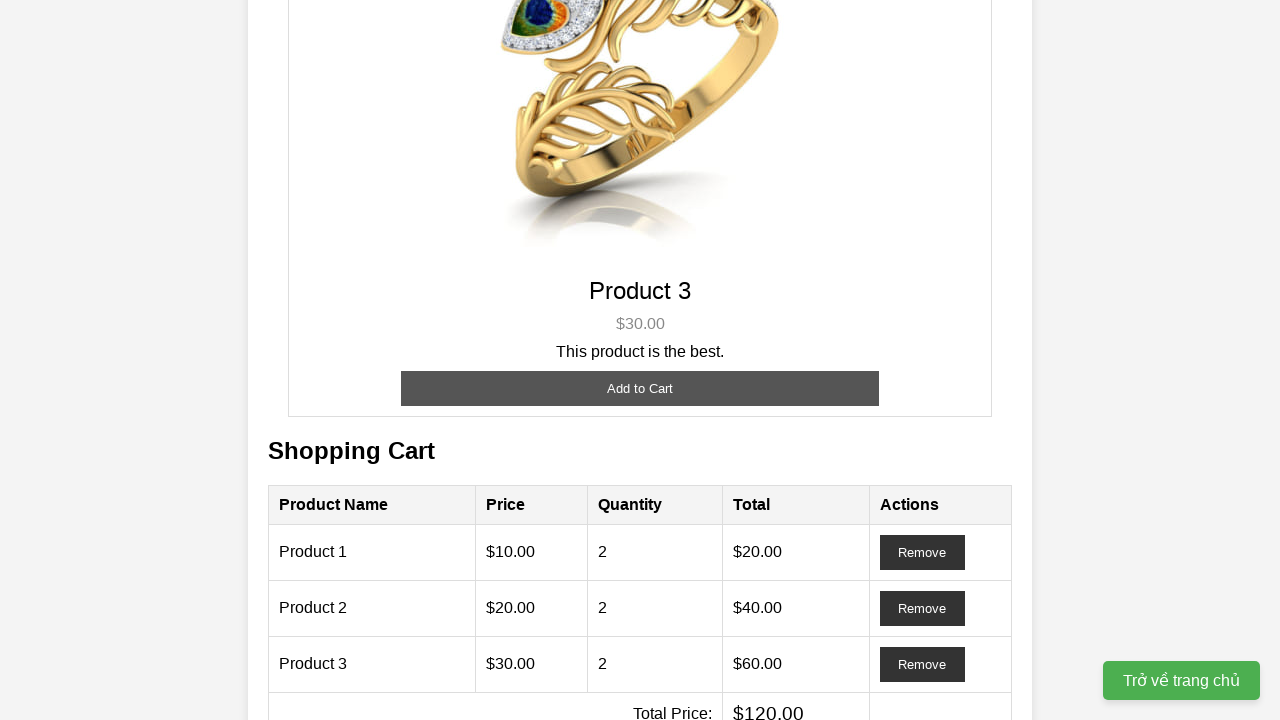

Retrieved total price from cart
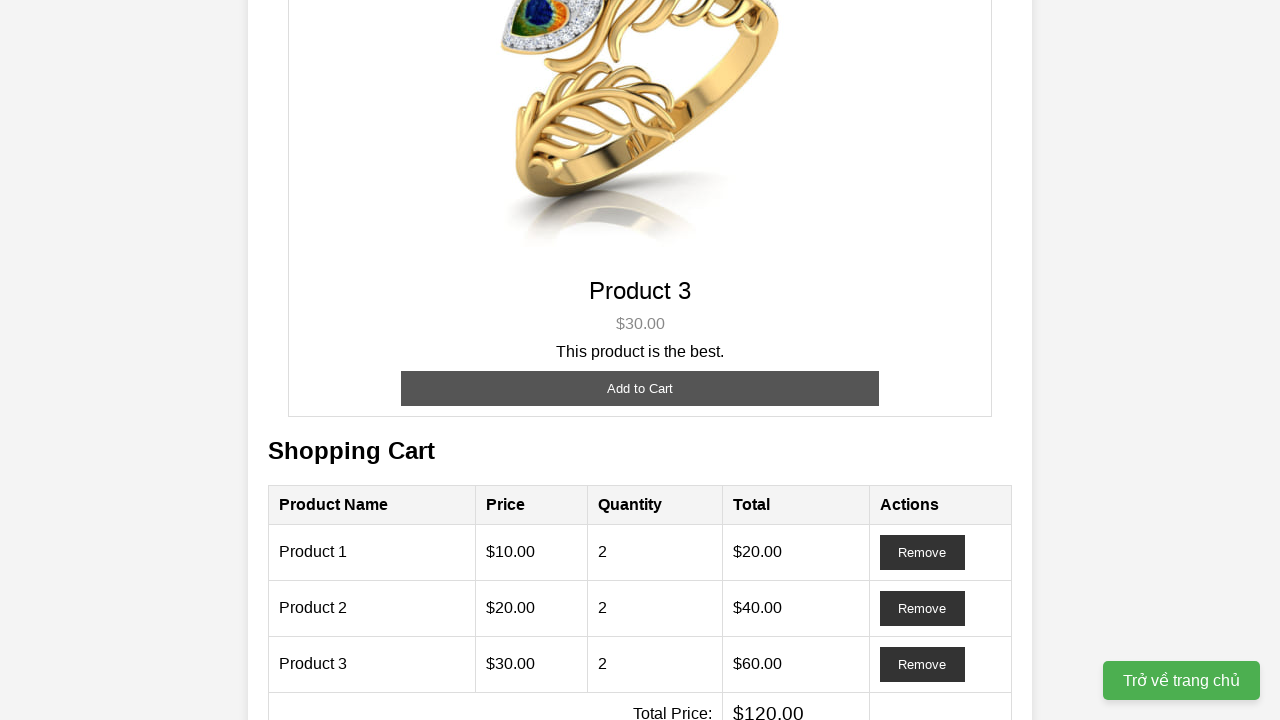

Verified total cart price is $120.00 (2×$10 + 2×$20 + 2×$30)
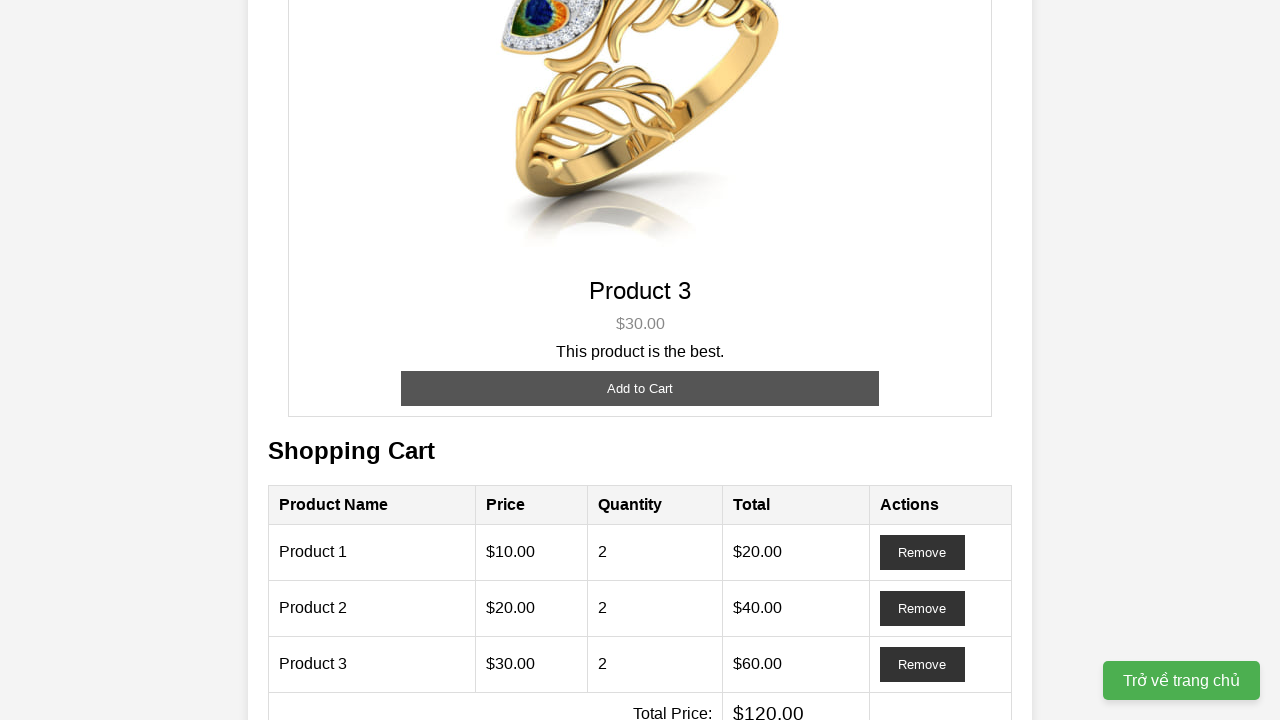

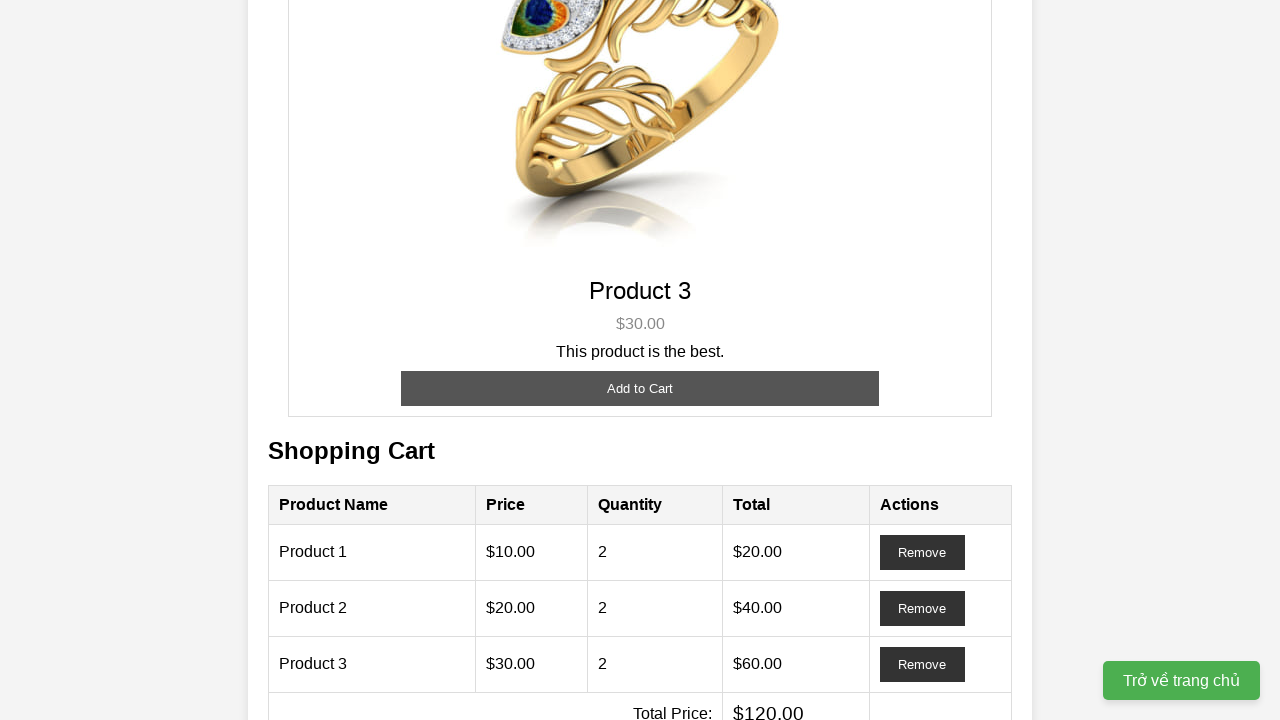